Searches for languages containing "kot" and verifies all results contain the search term

Starting URL: http://www.99-bottles-of-beer.net/

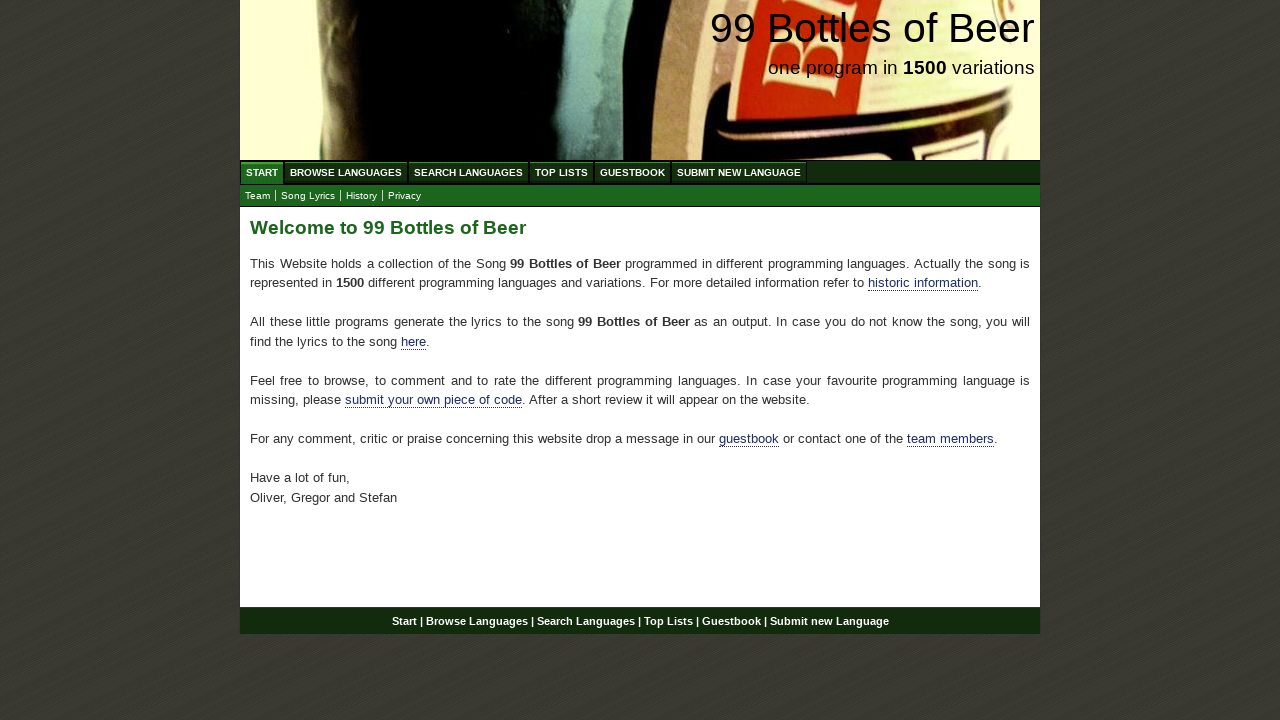

Clicked 'Search Languages' link at (468, 172) on text=Search Languages
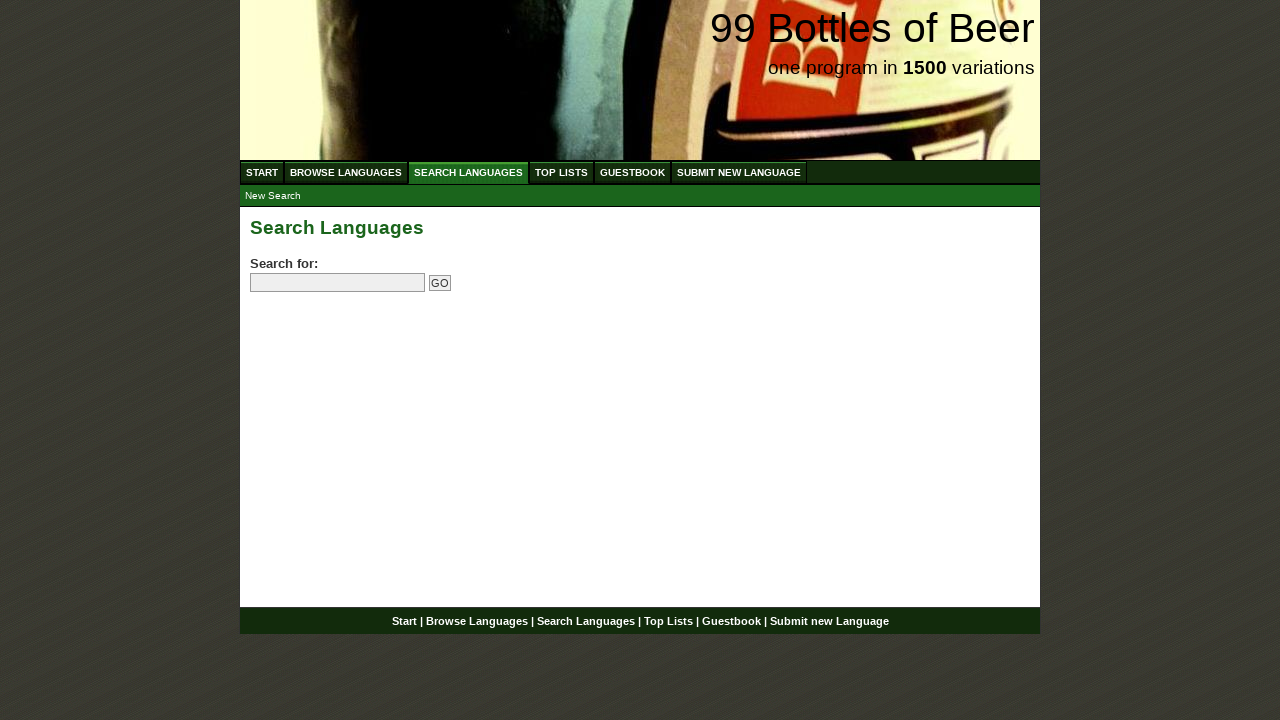

Filled search field with 'kot' on input[name='search']
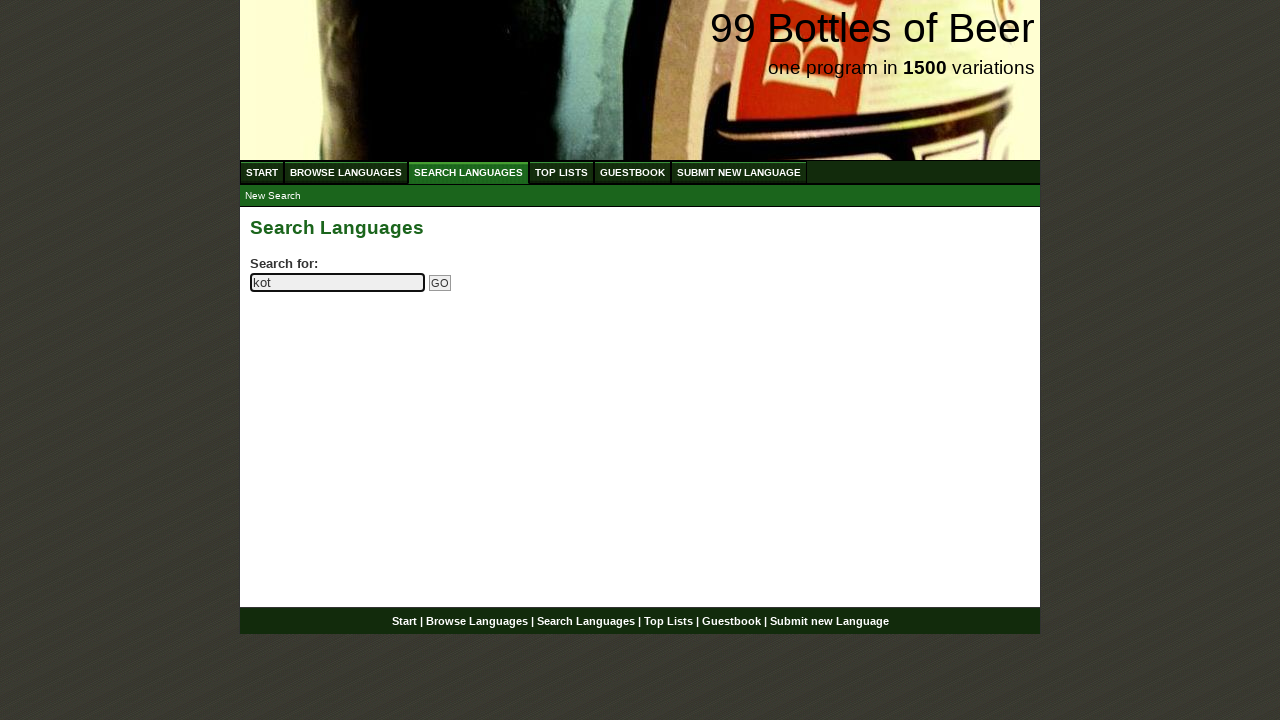

Clicked Go button to submit search at (440, 283) on input[name='submitsearch']
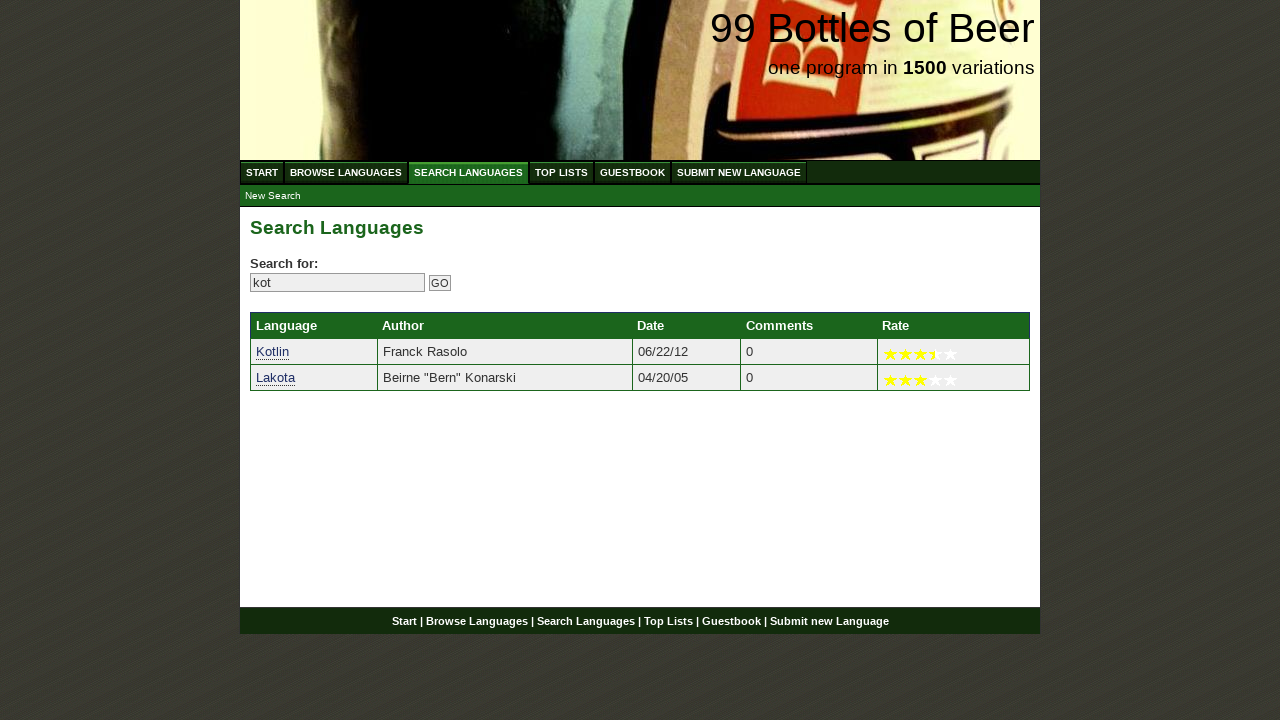

Search results loaded with language links
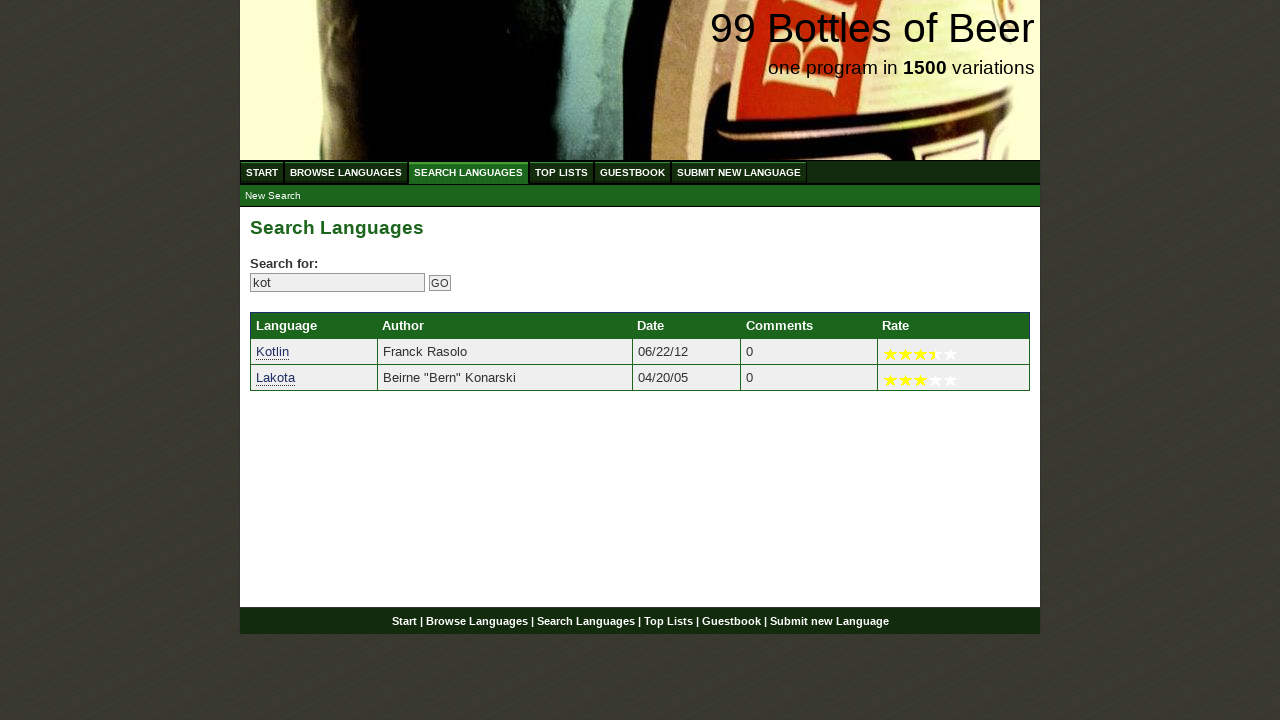

Retrieved all language result links
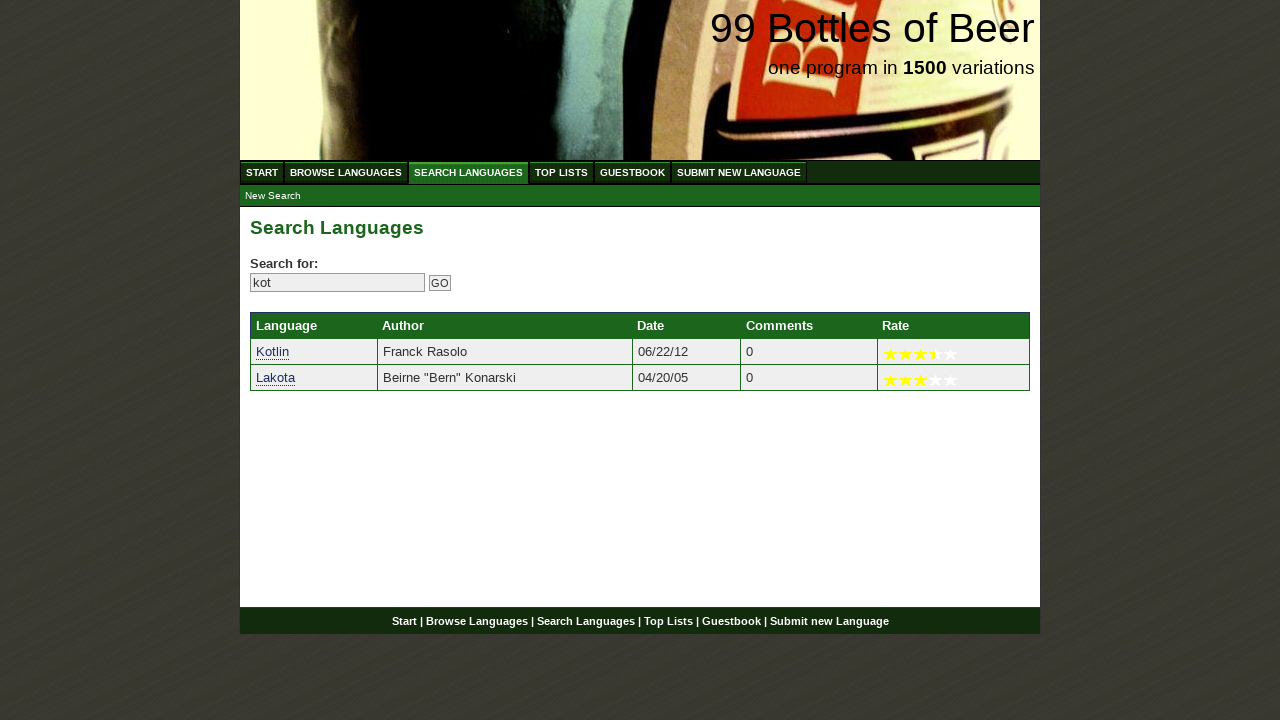

Verified result 'Kotlin' contains search term 'kot'
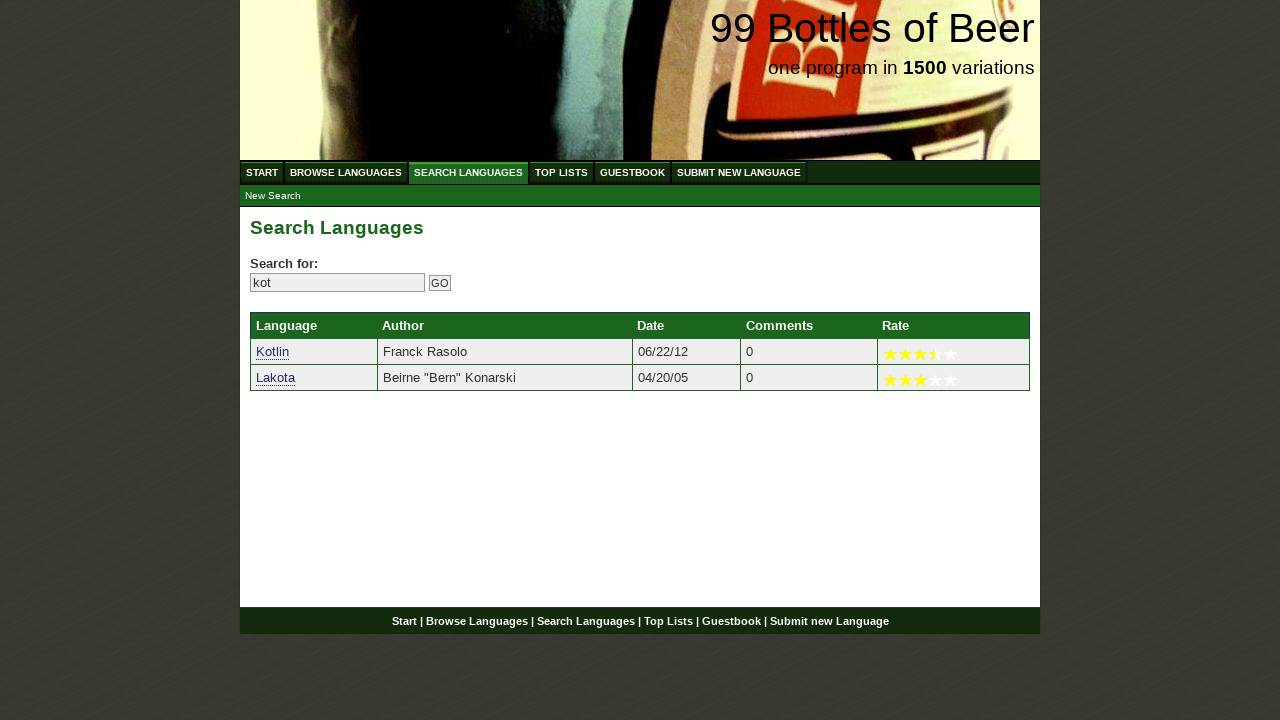

Verified result 'Lakota' contains search term 'kot'
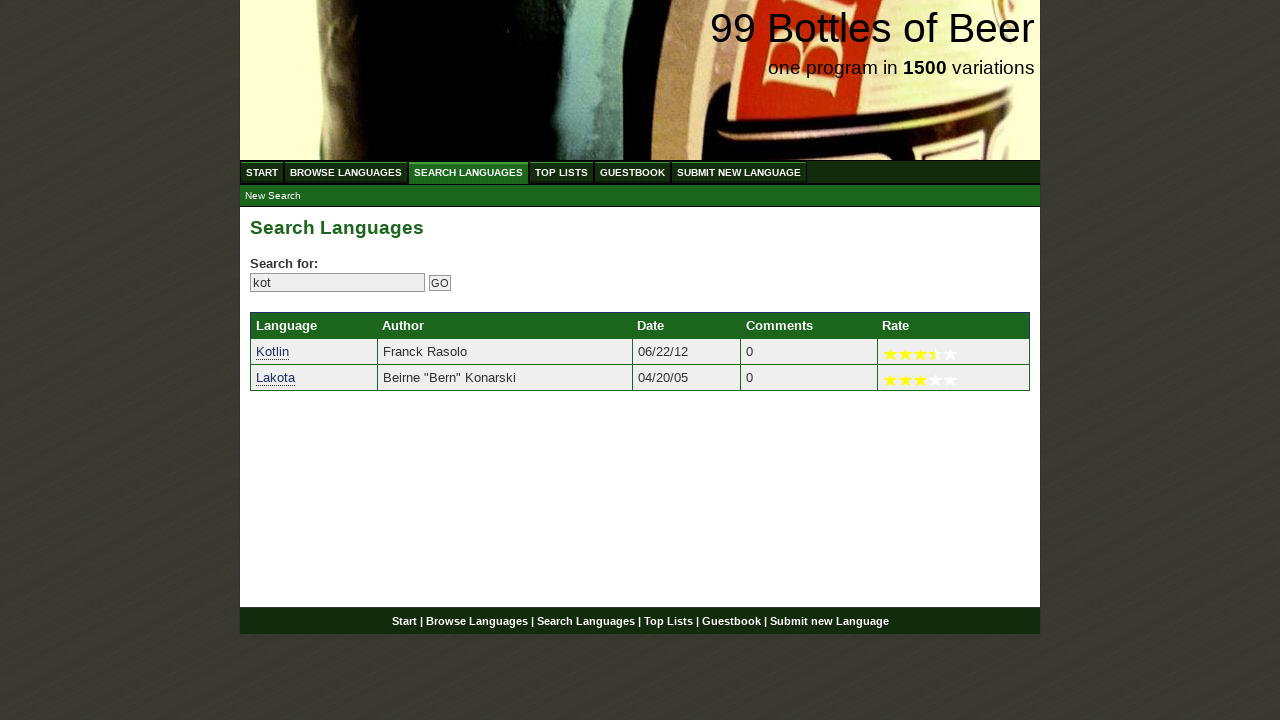

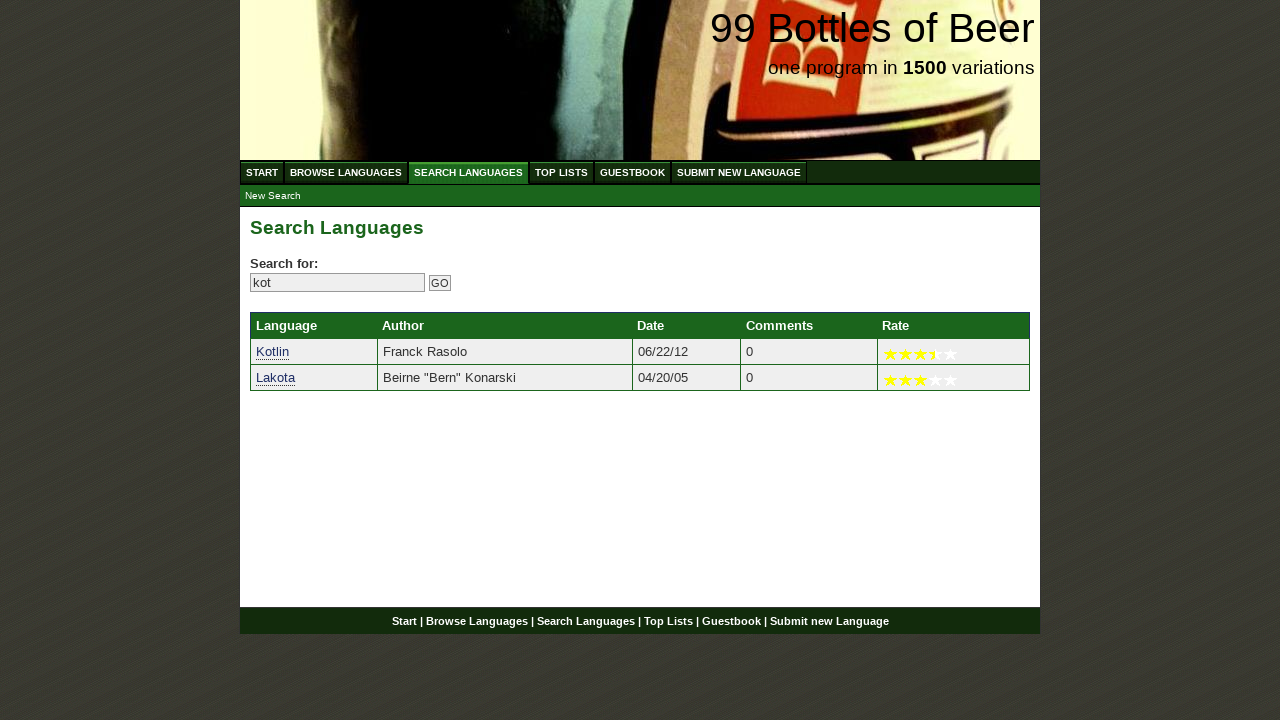